Tests that edits are cancelled when pressing Escape

Starting URL: https://demo.playwright.dev/todomvc

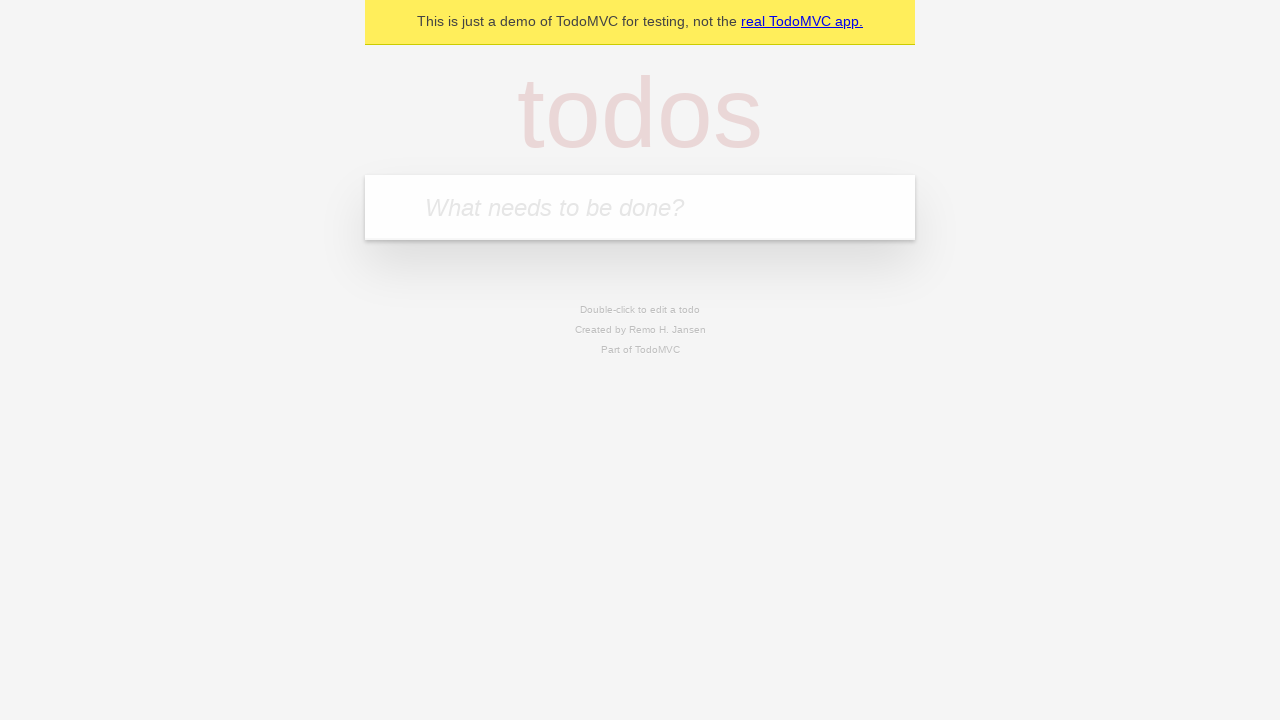

Located the new todo input field
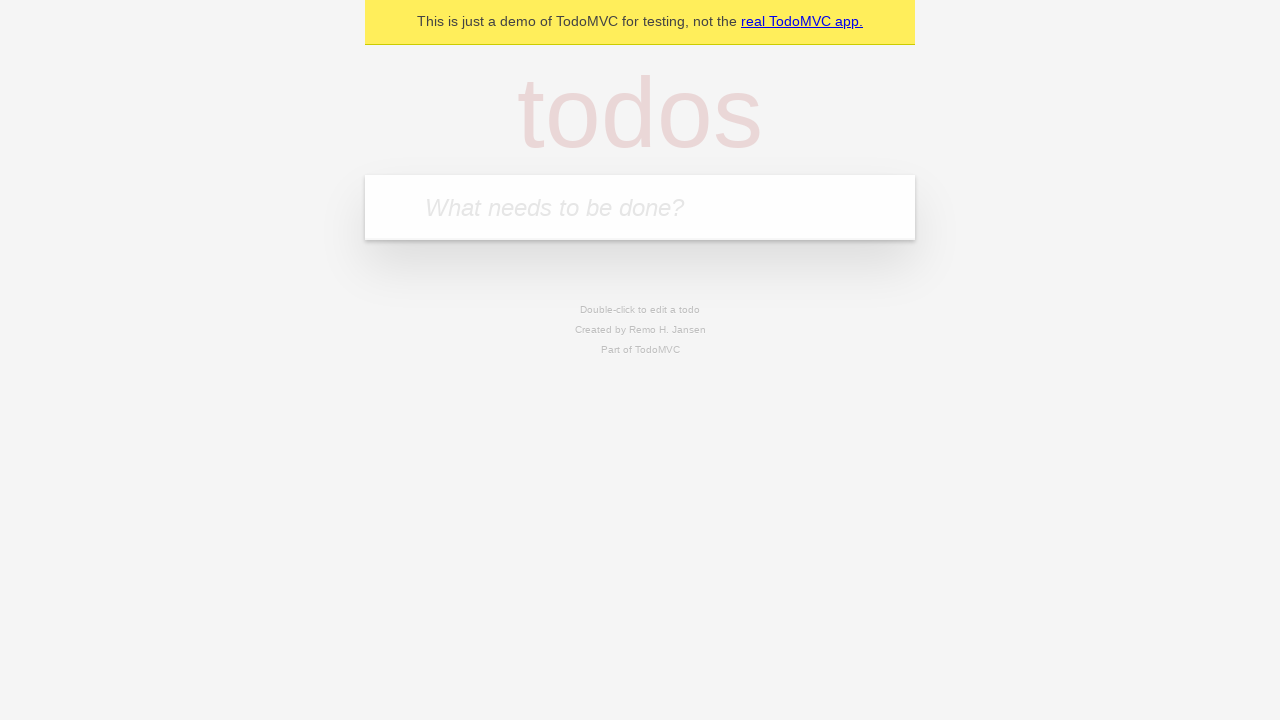

Filled first todo item: 'buy some cheese' on internal:attr=[placeholder="What needs to be done?"i]
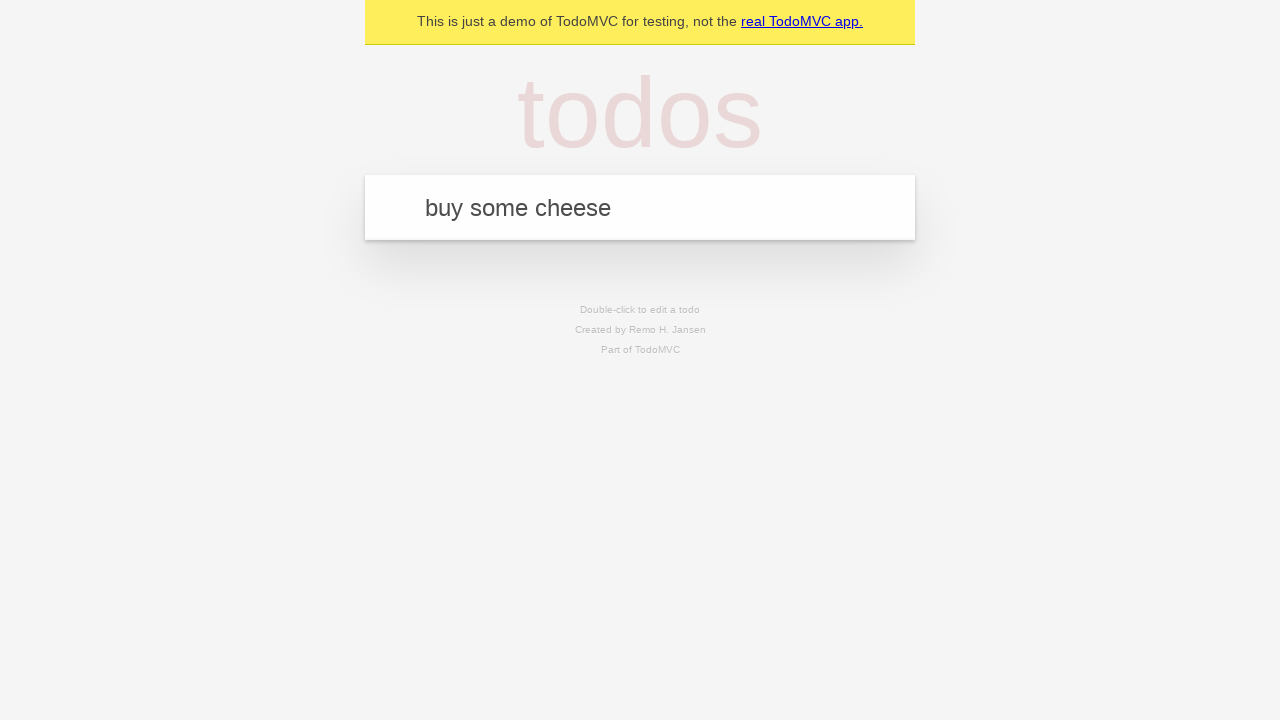

Pressed Enter to add first todo item on internal:attr=[placeholder="What needs to be done?"i]
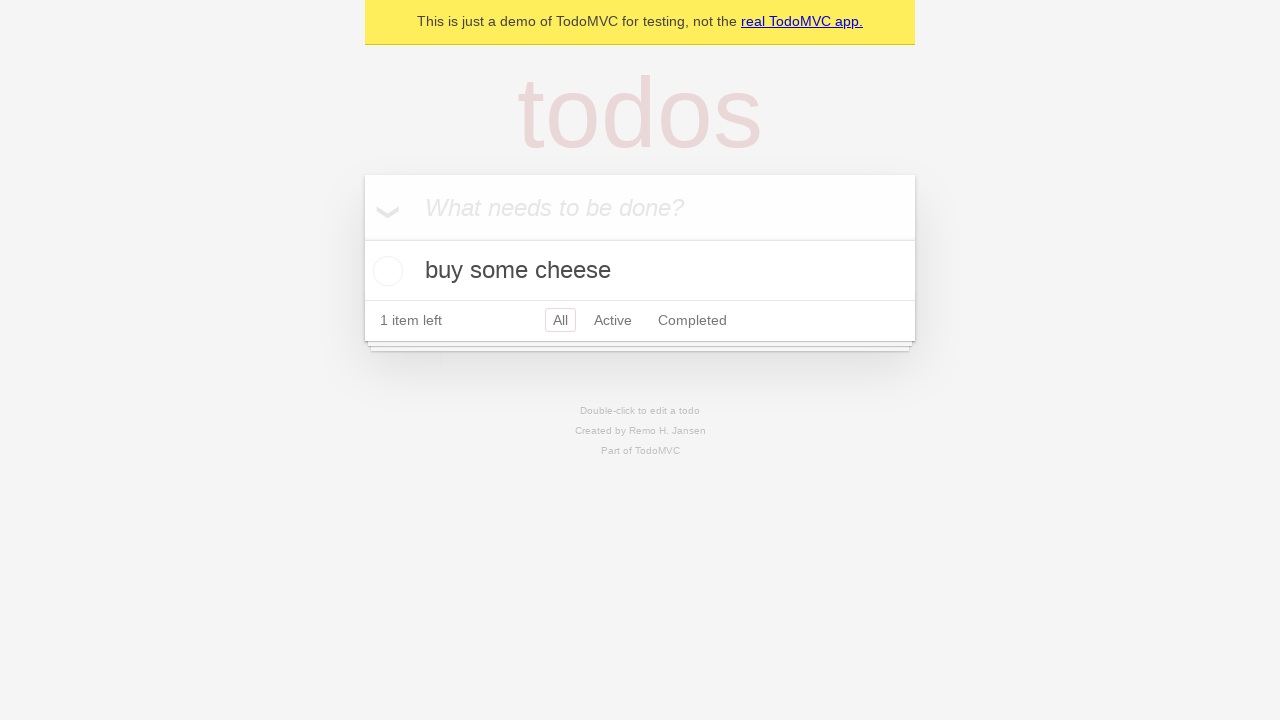

Filled second todo item: 'feed the cat' on internal:attr=[placeholder="What needs to be done?"i]
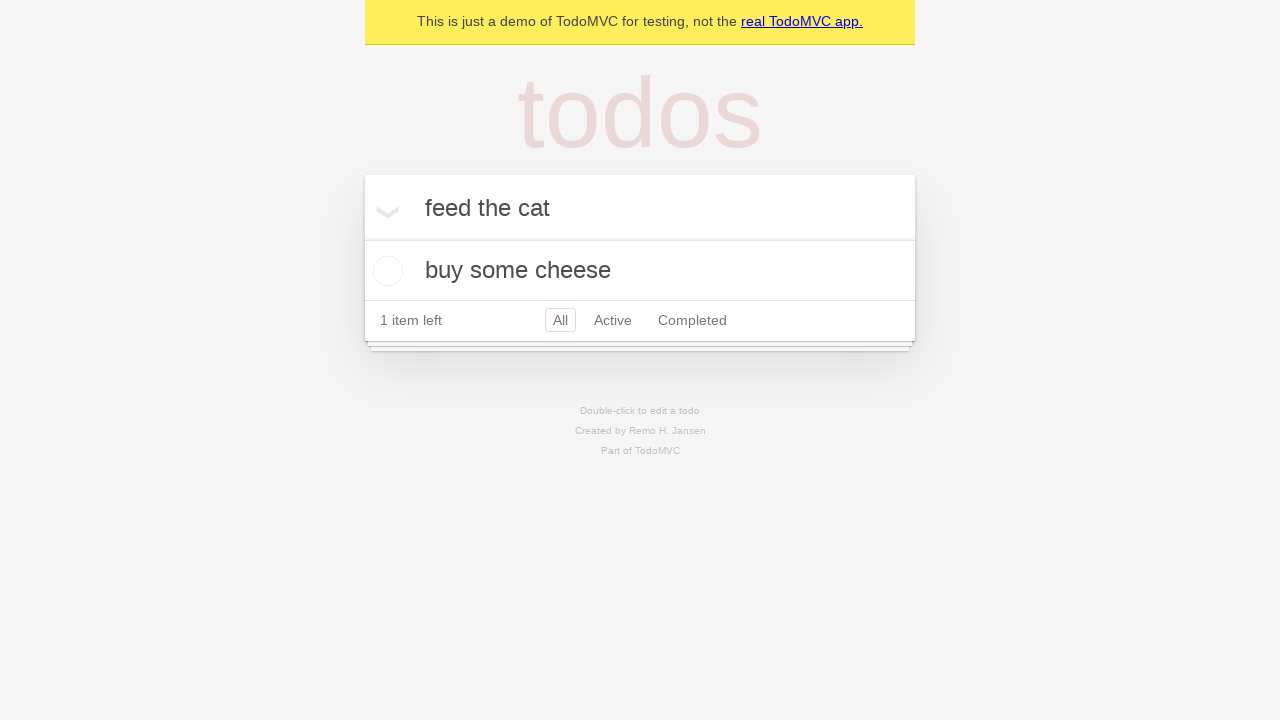

Pressed Enter to add second todo item on internal:attr=[placeholder="What needs to be done?"i]
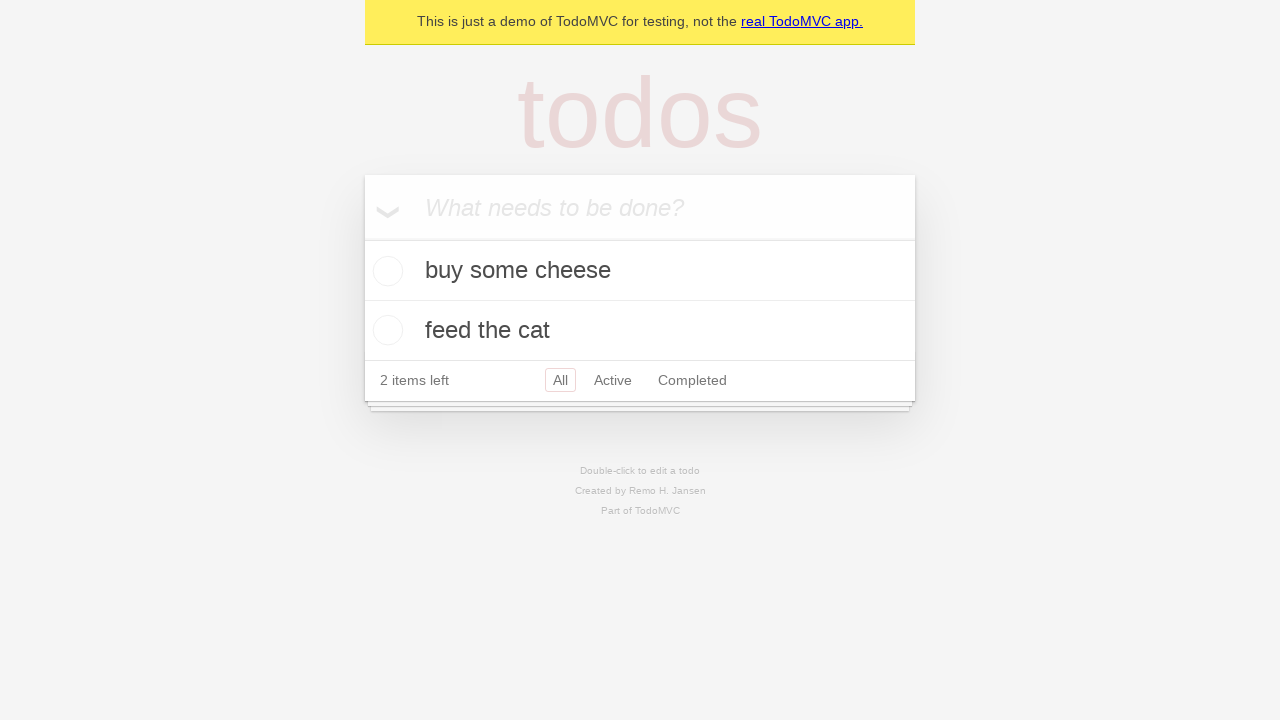

Filled third todo item: 'book a doctors appointment' on internal:attr=[placeholder="What needs to be done?"i]
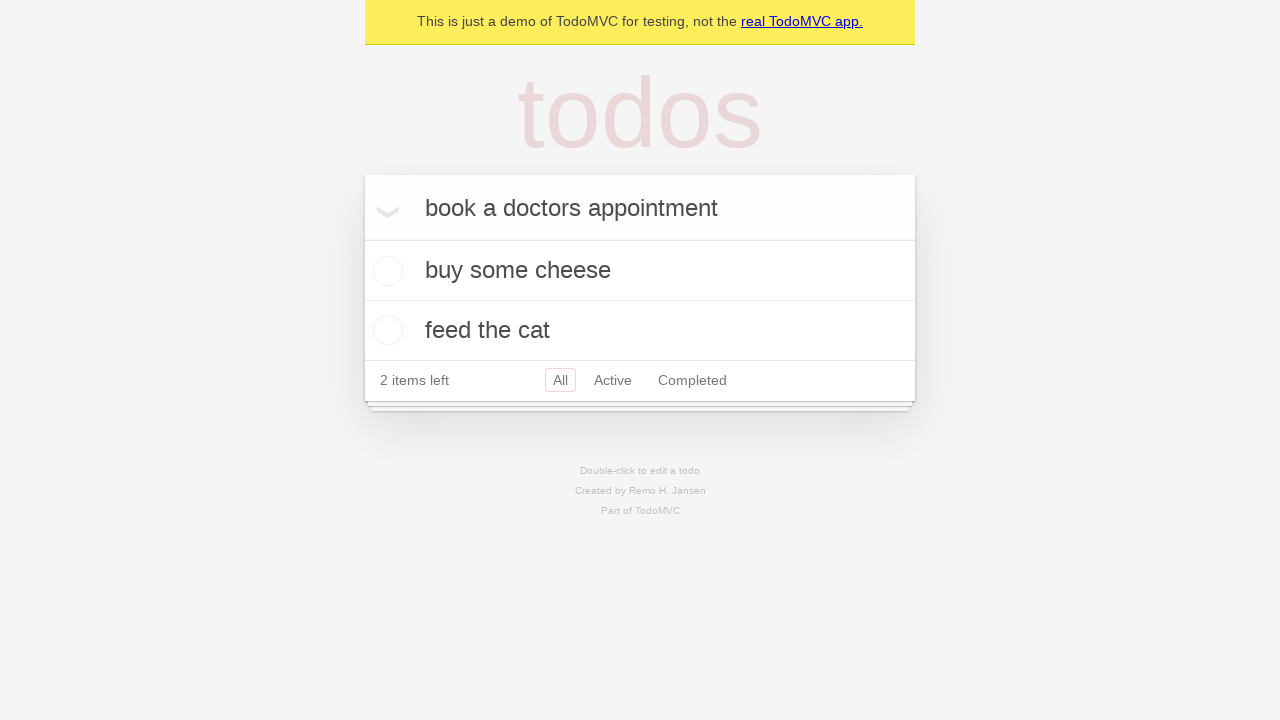

Pressed Enter to add third todo item on internal:attr=[placeholder="What needs to be done?"i]
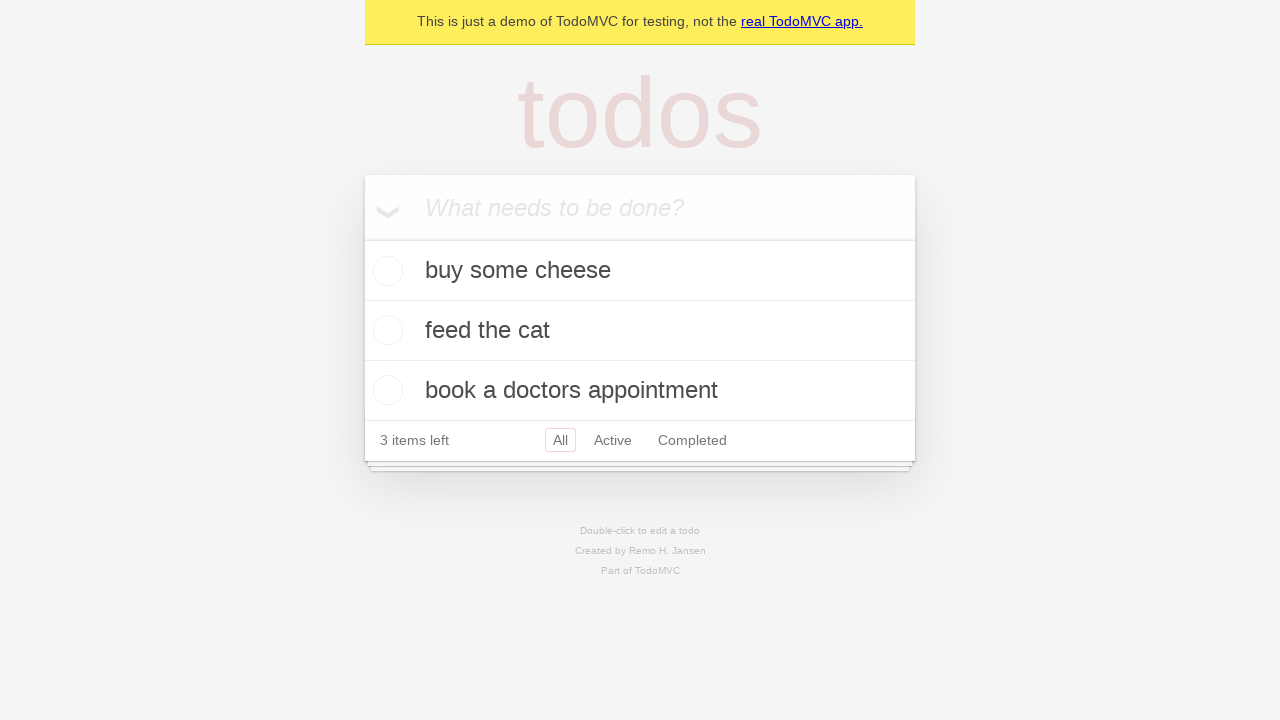

Located all todo items
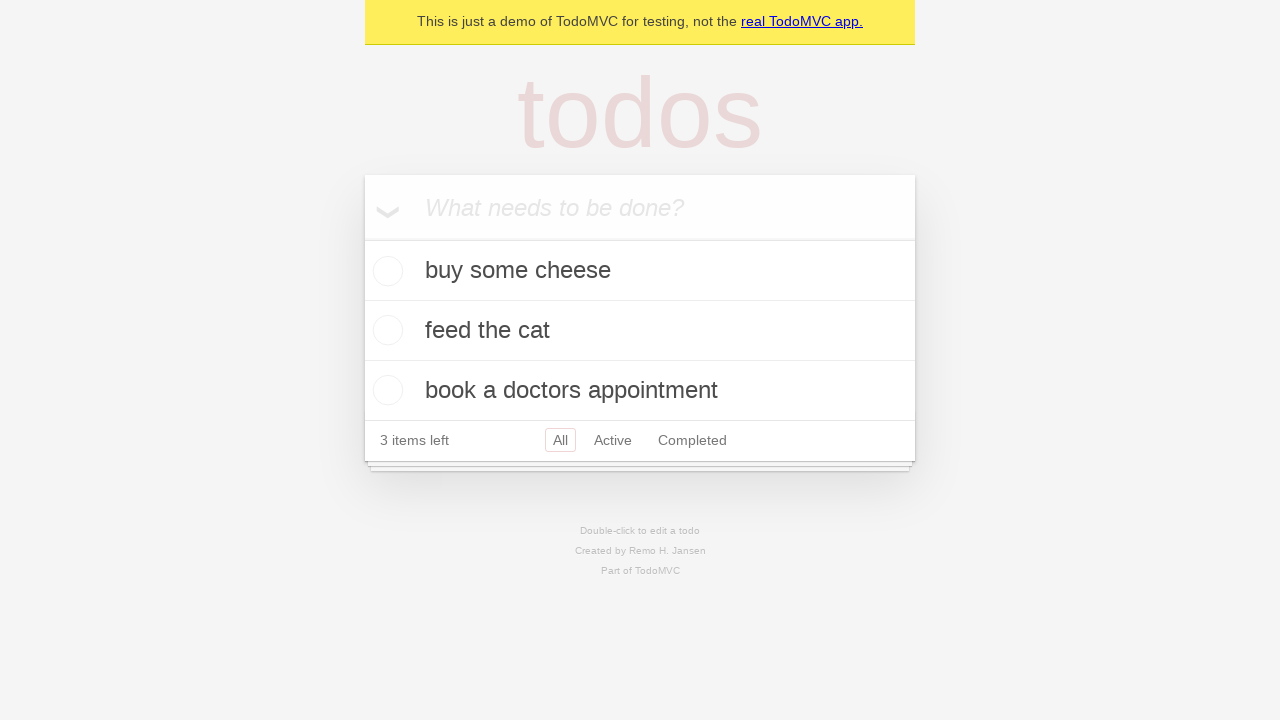

Double-clicked second todo item to enter edit mode at (640, 331) on internal:testid=[data-testid="todo-item"s] >> nth=1
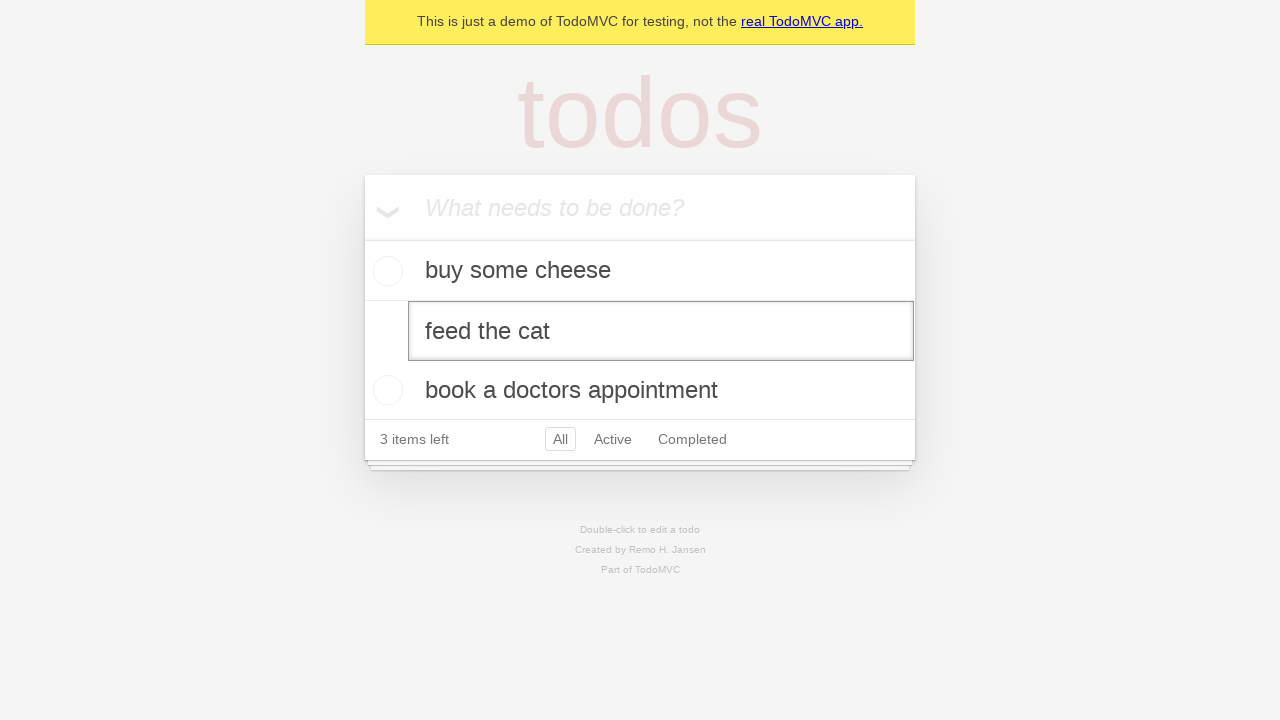

Filled edit field with new text: 'buy some sausages' on internal:testid=[data-testid="todo-item"s] >> nth=1 >> internal:role=textbox[nam
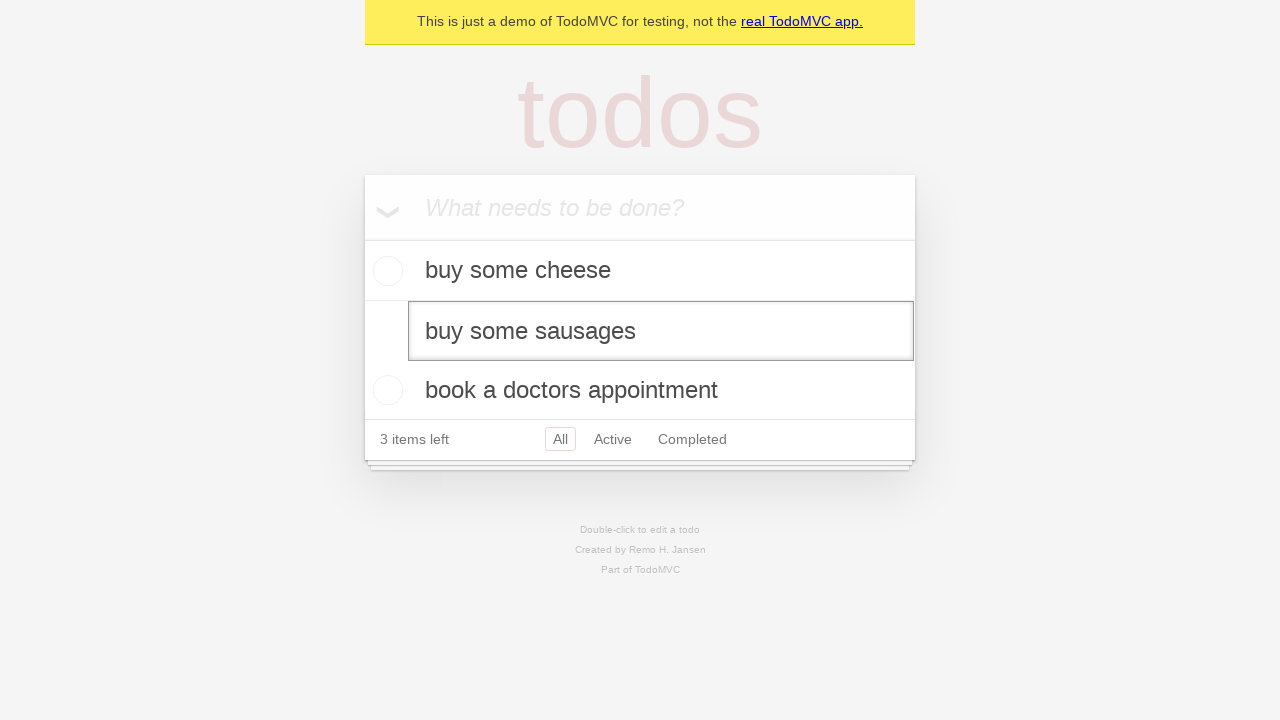

Pressed Escape key to cancel edit on internal:testid=[data-testid="todo-item"s] >> nth=1 >> internal:role=textbox[nam
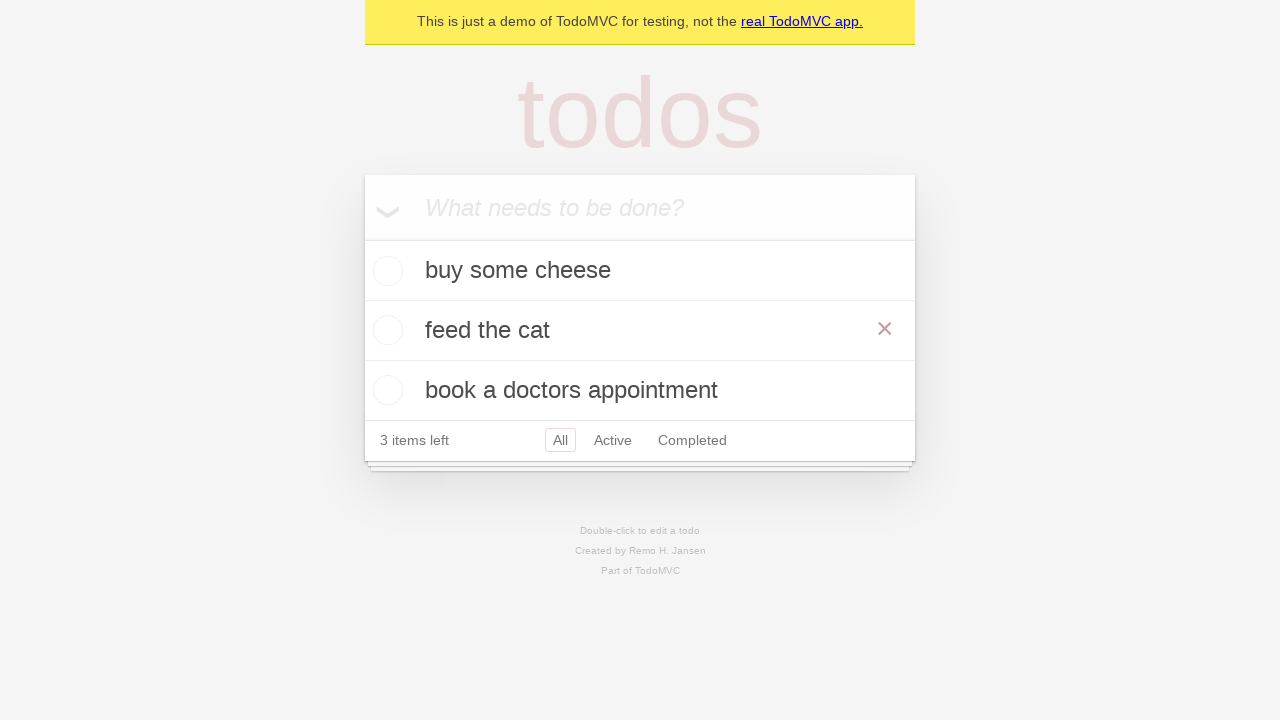

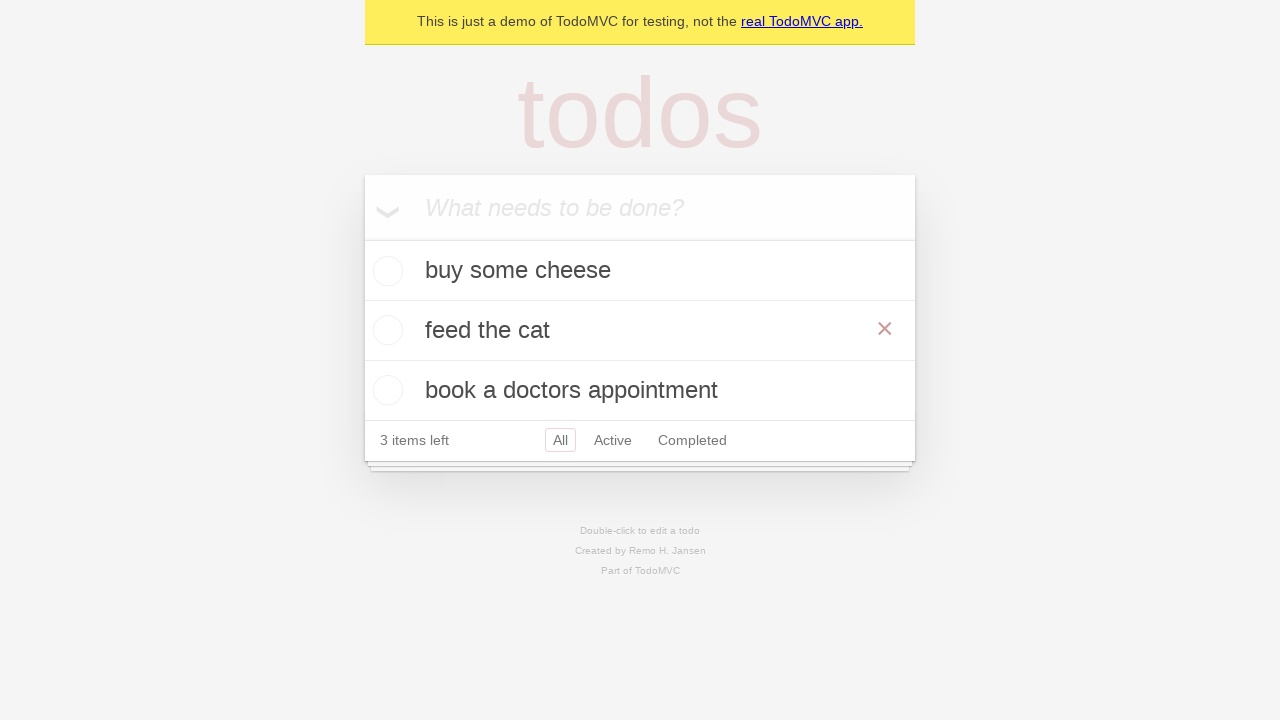